Tests a color picker input by pressing the left arrow key to change the color value

Starting URL: https://www.selenium.dev/selenium/web/web-form.html

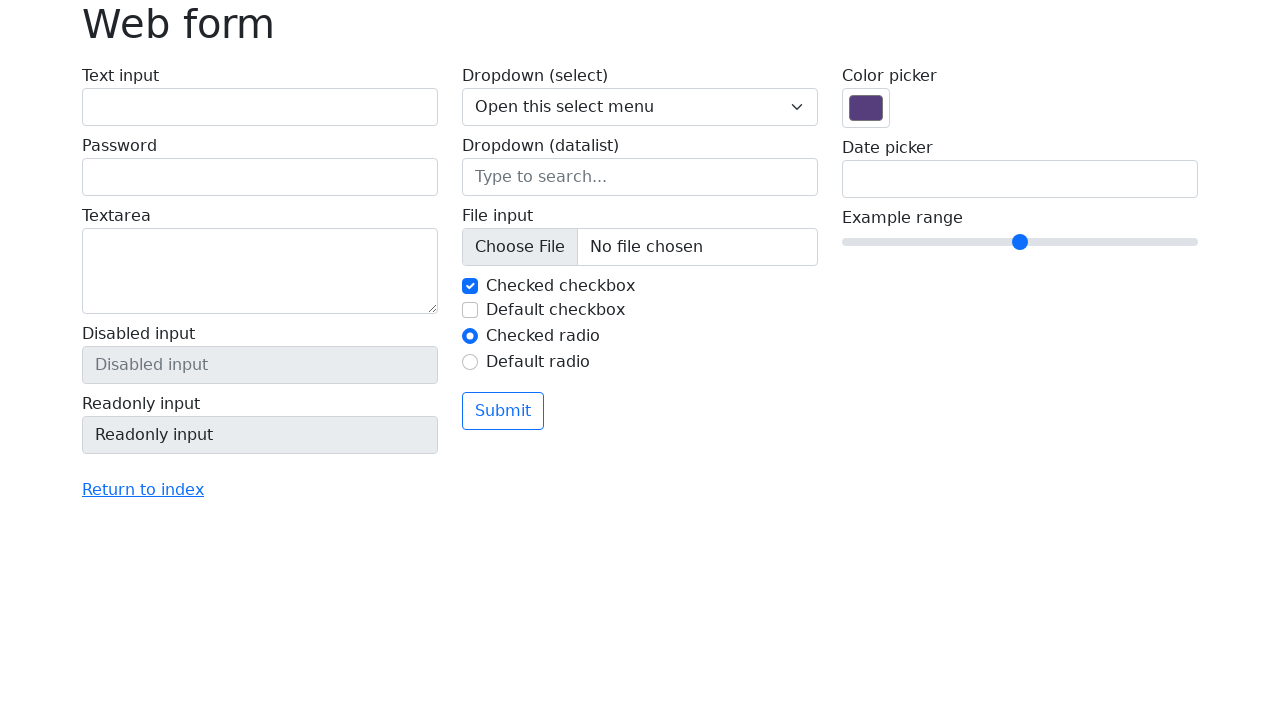

Clicked on the color picker input field at (866, 108) on input[name='my-colors']
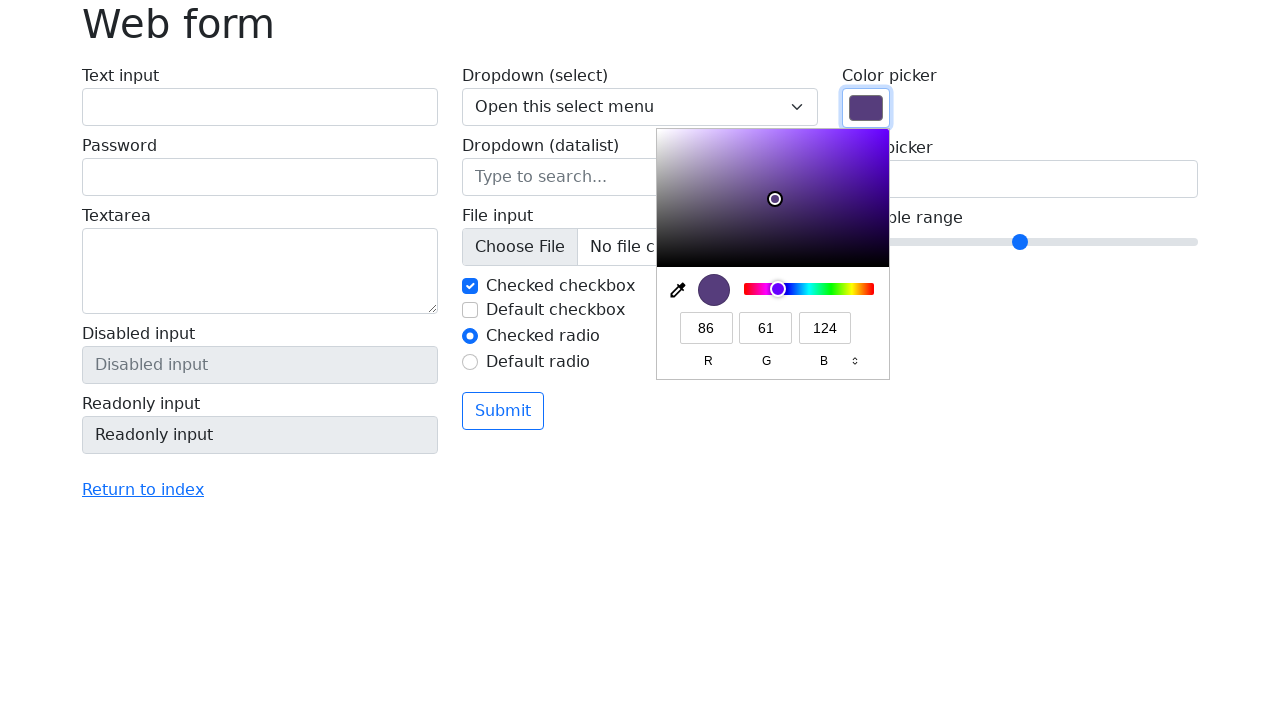

Pressed left arrow key to change color value on input[name='my-colors']
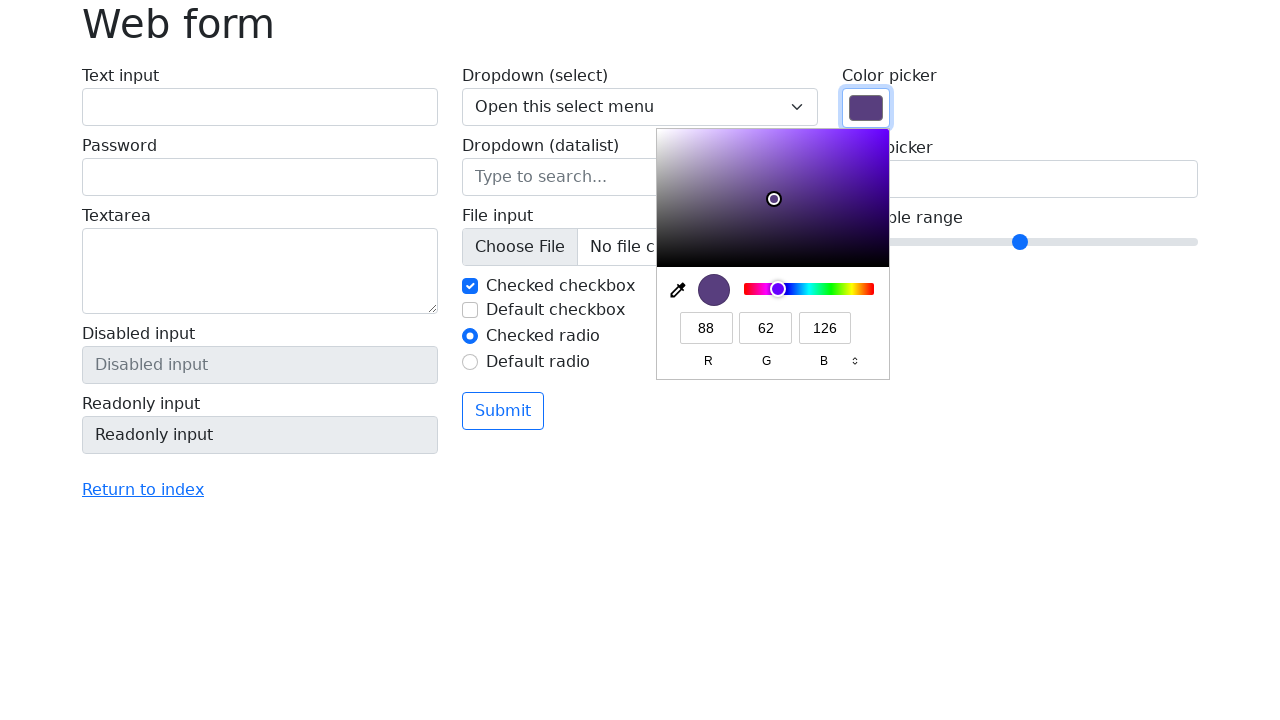

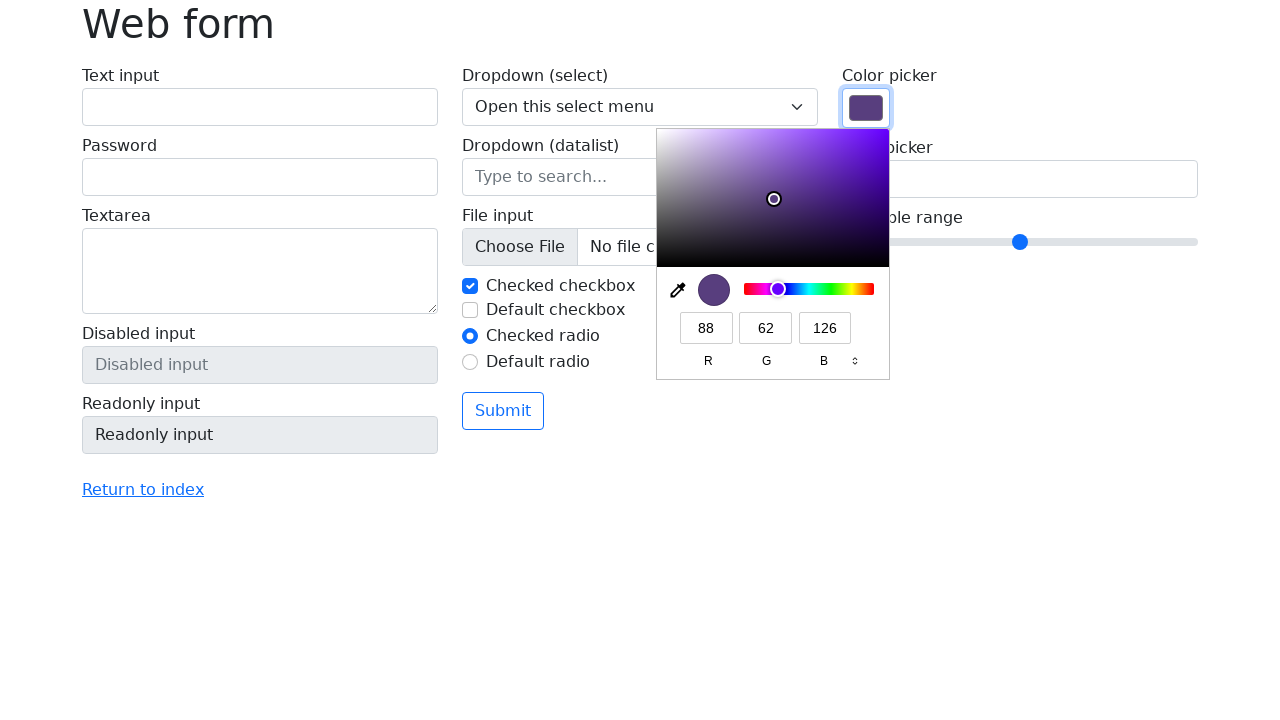